Tests drag and drop functionality on jQuery UI demo page by dragging an element and dropping it onto a target area within an iframe

Starting URL: https://jqueryui.com/droppable/

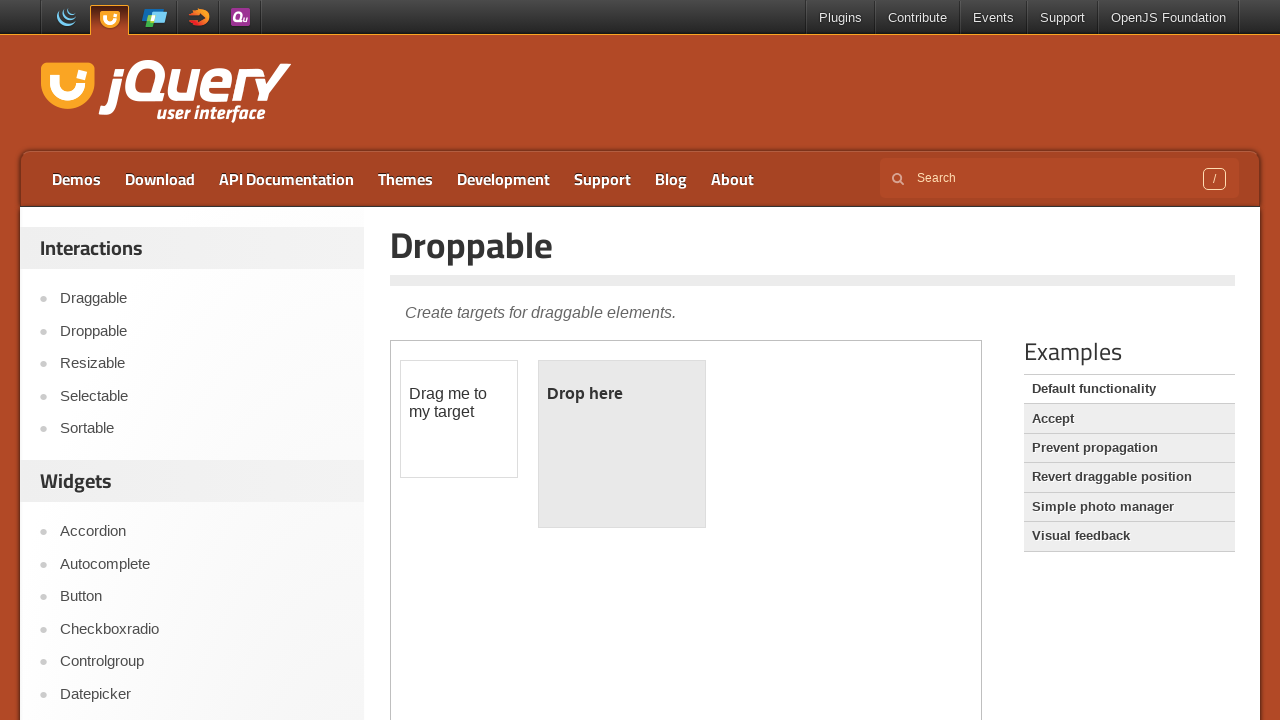

Located demo iframe
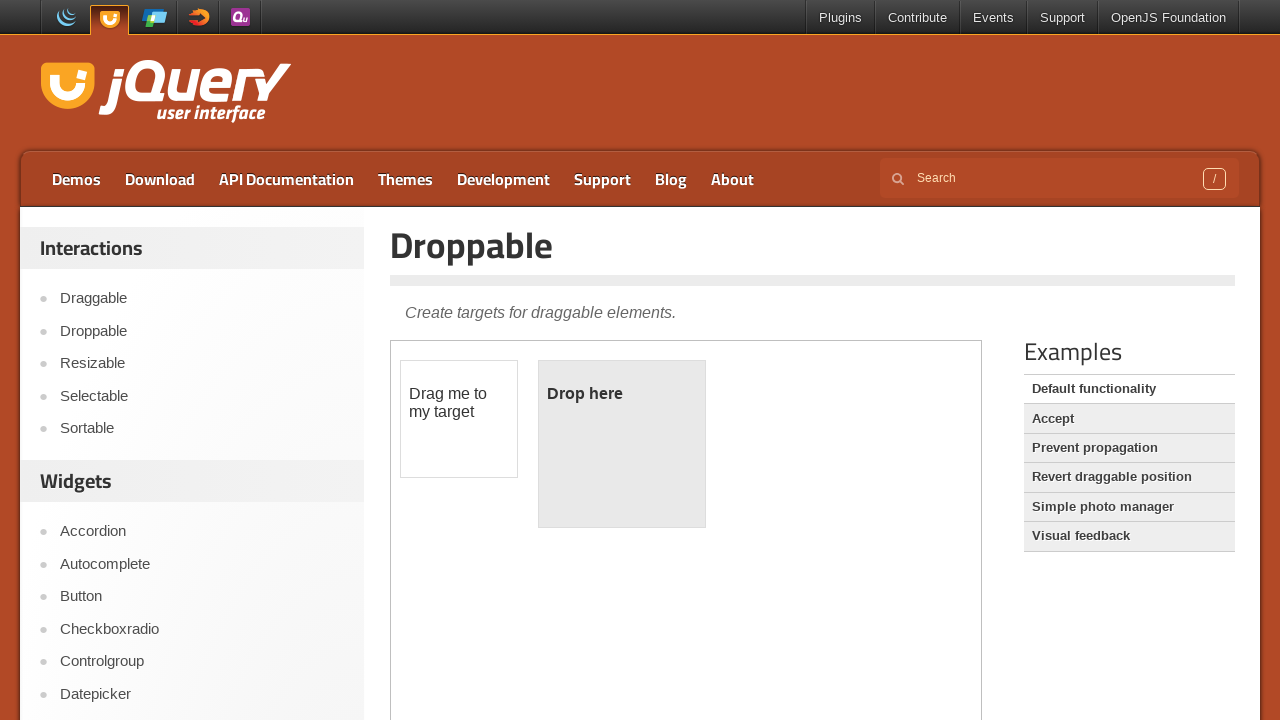

Located draggable element within iframe
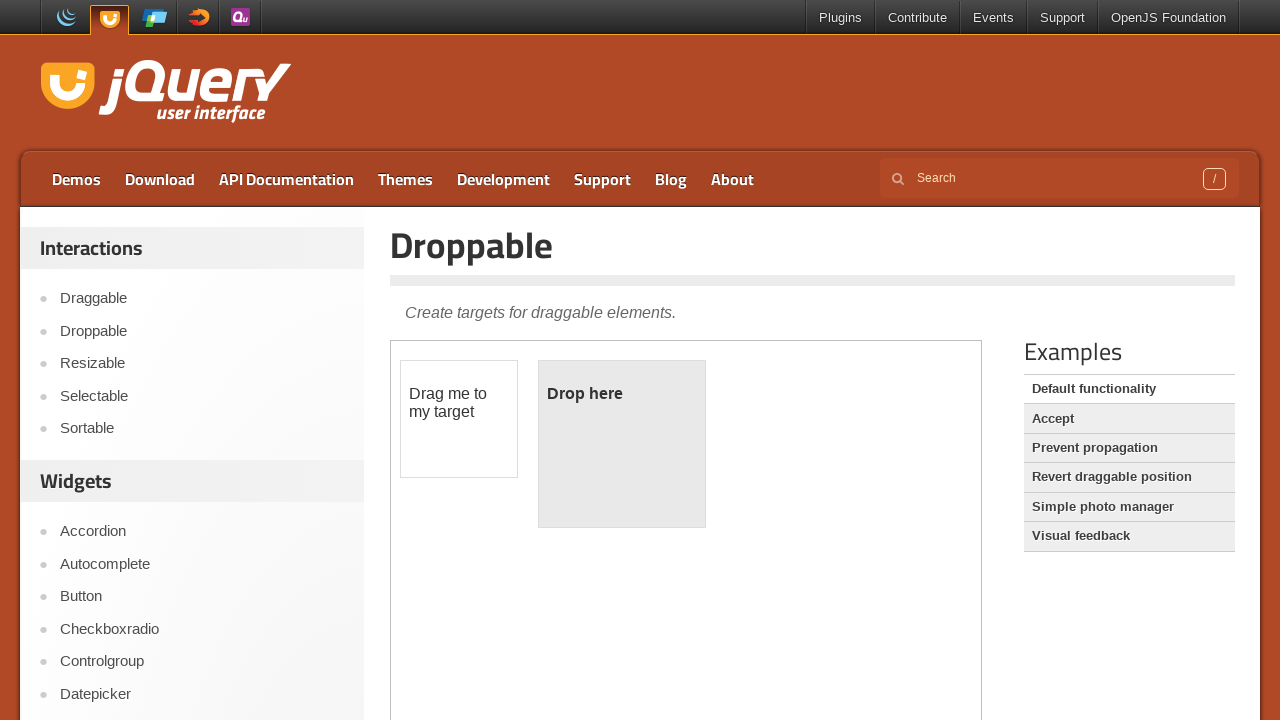

Located droppable element within iframe
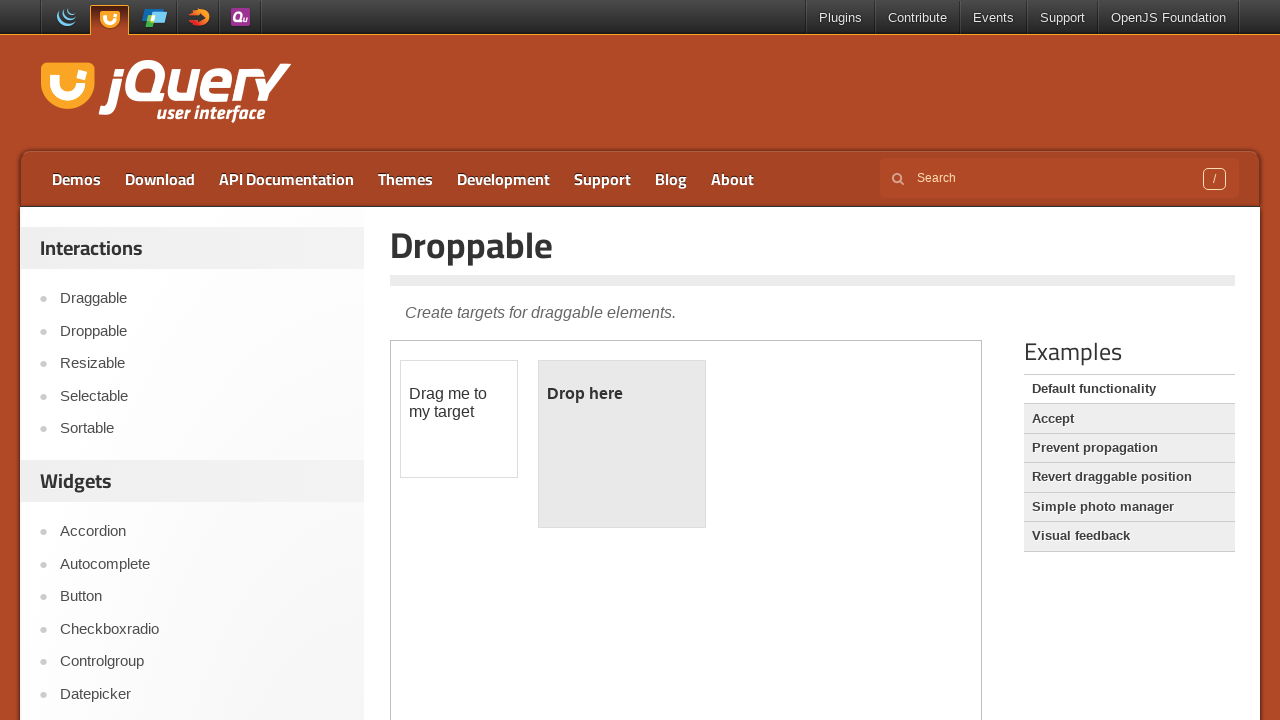

Dragged element to droppable target area at (622, 444)
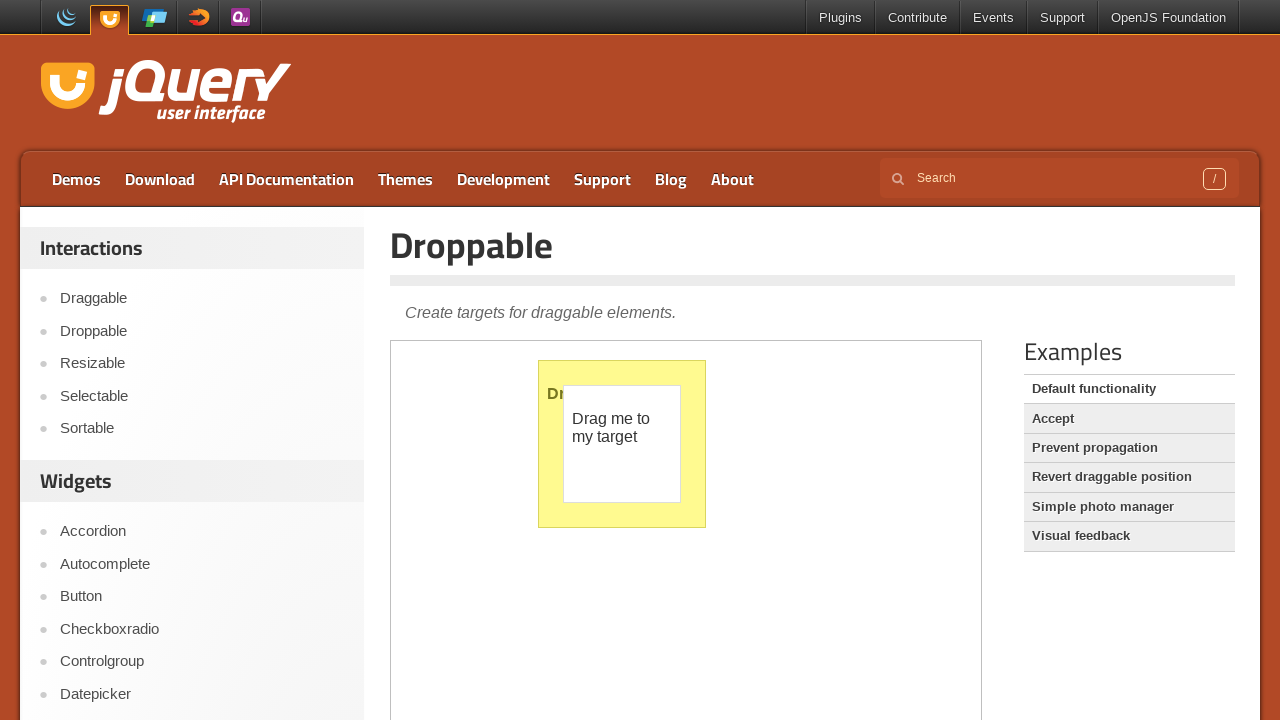

Retrieved text content from droppable element after drop
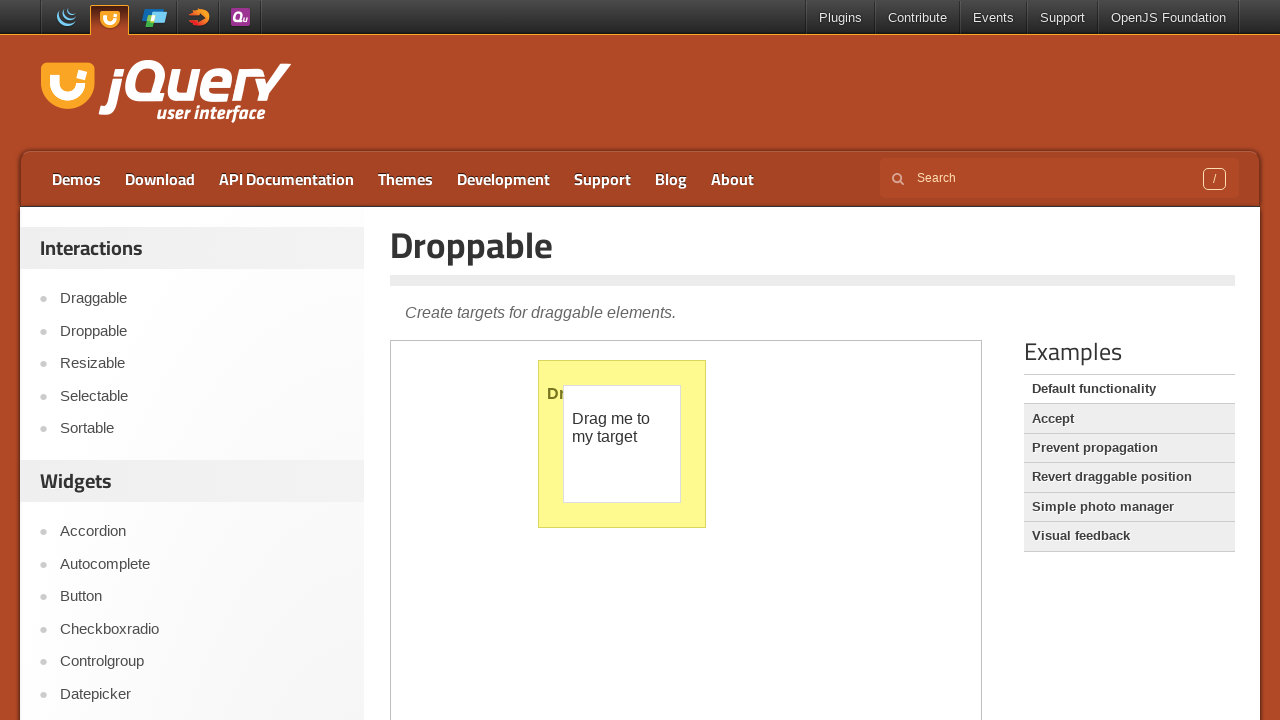

Verified drop successful - droppable text: 
	Dropped!

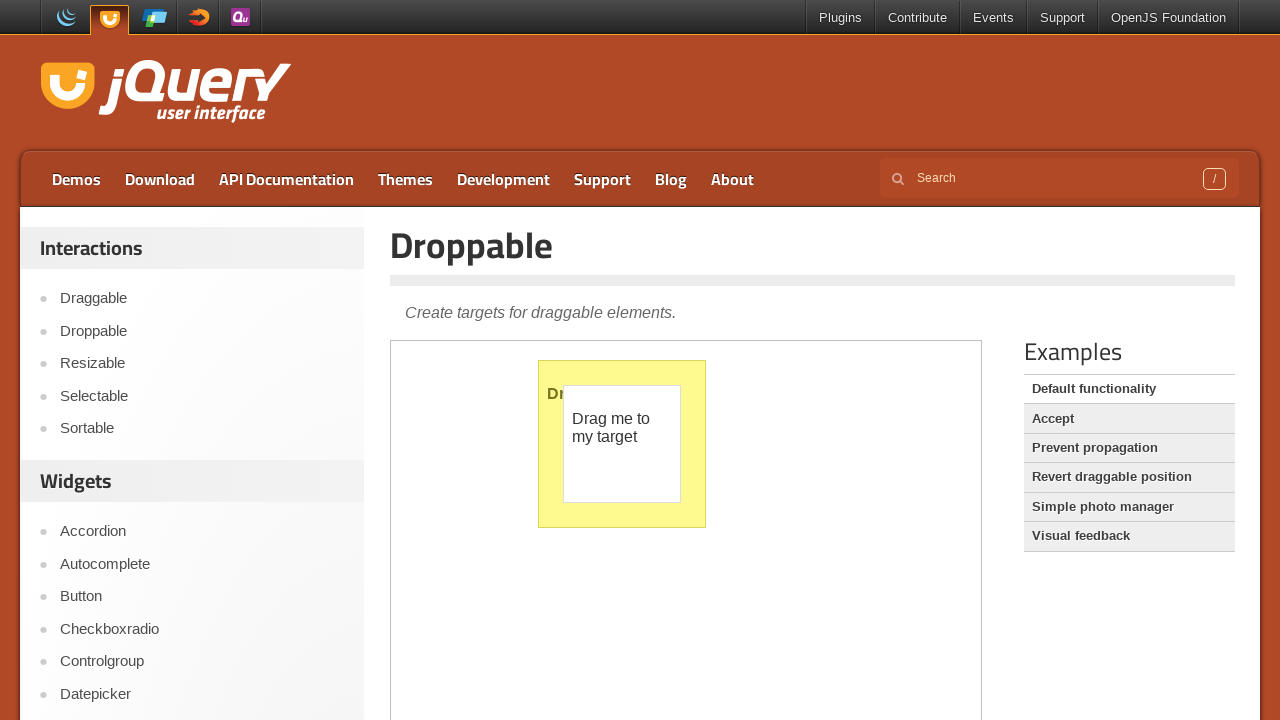

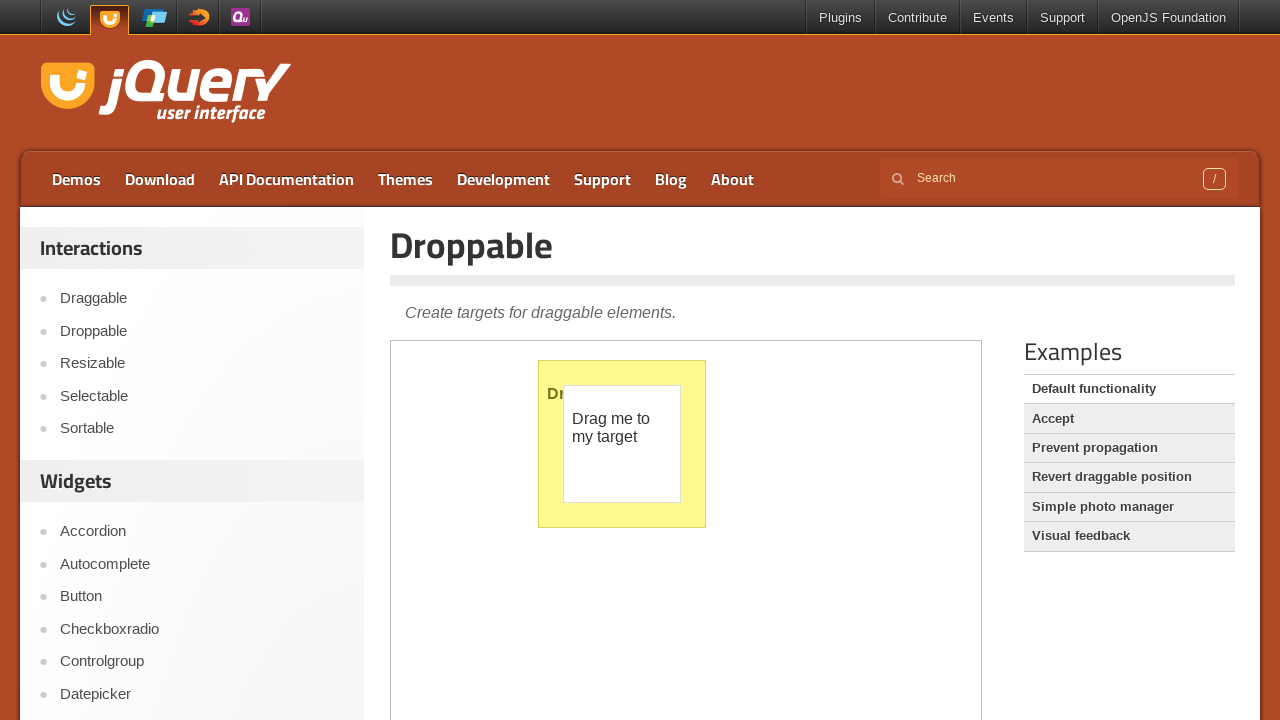